Tests multiplication operation with integer-only mode enabled for positive numbers

Starting URL: https://testsheepnz.github.io/BasicCalculator

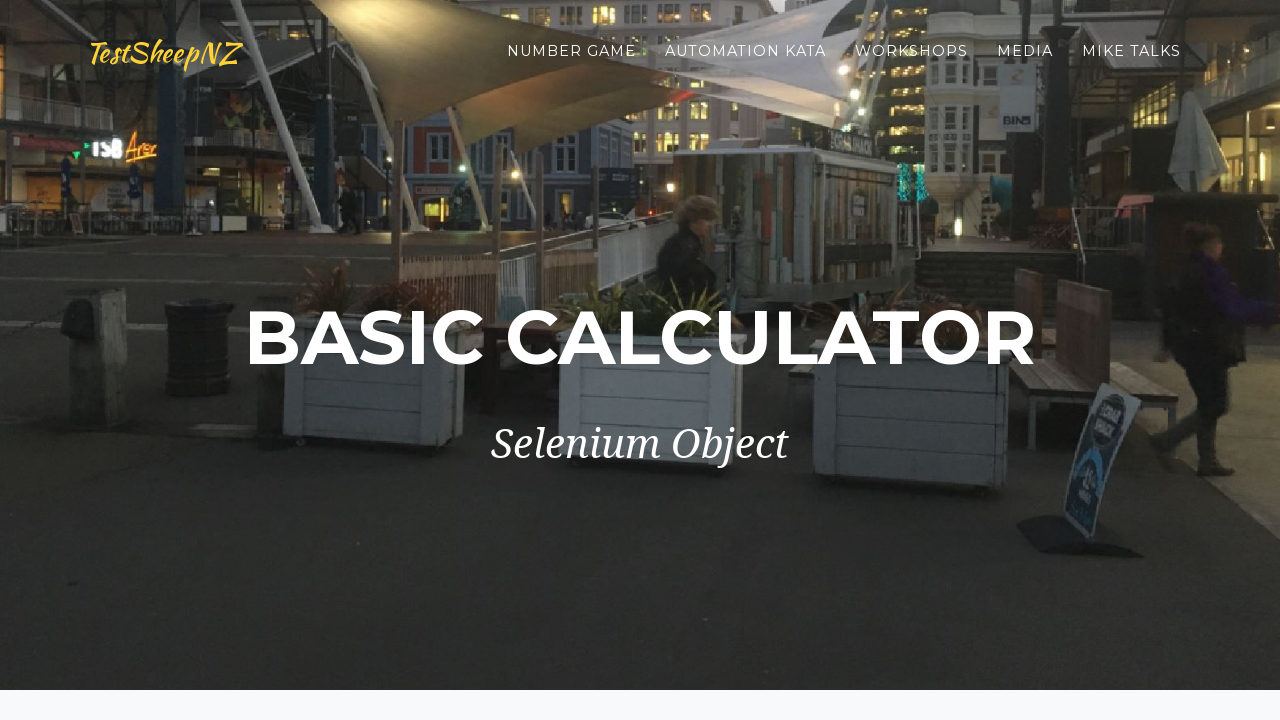

Selected build version 0 on #selectBuild
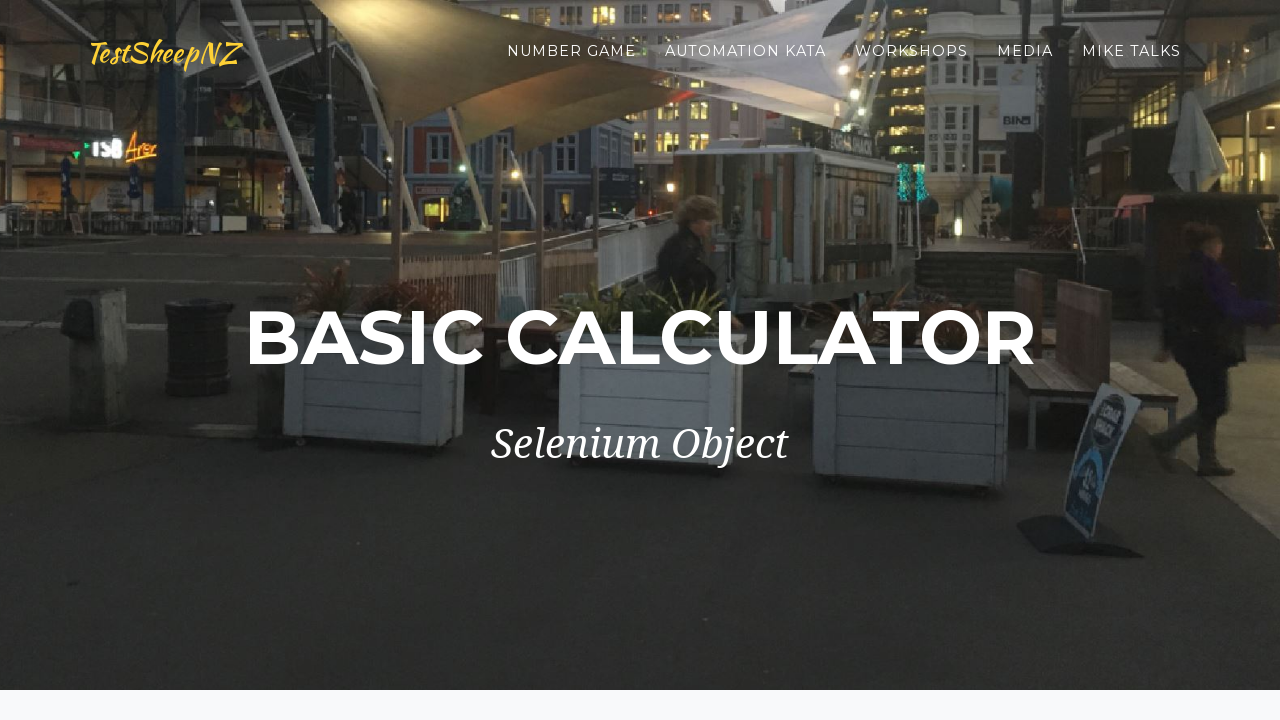

Filled first number field with 1.5 on #number1Field
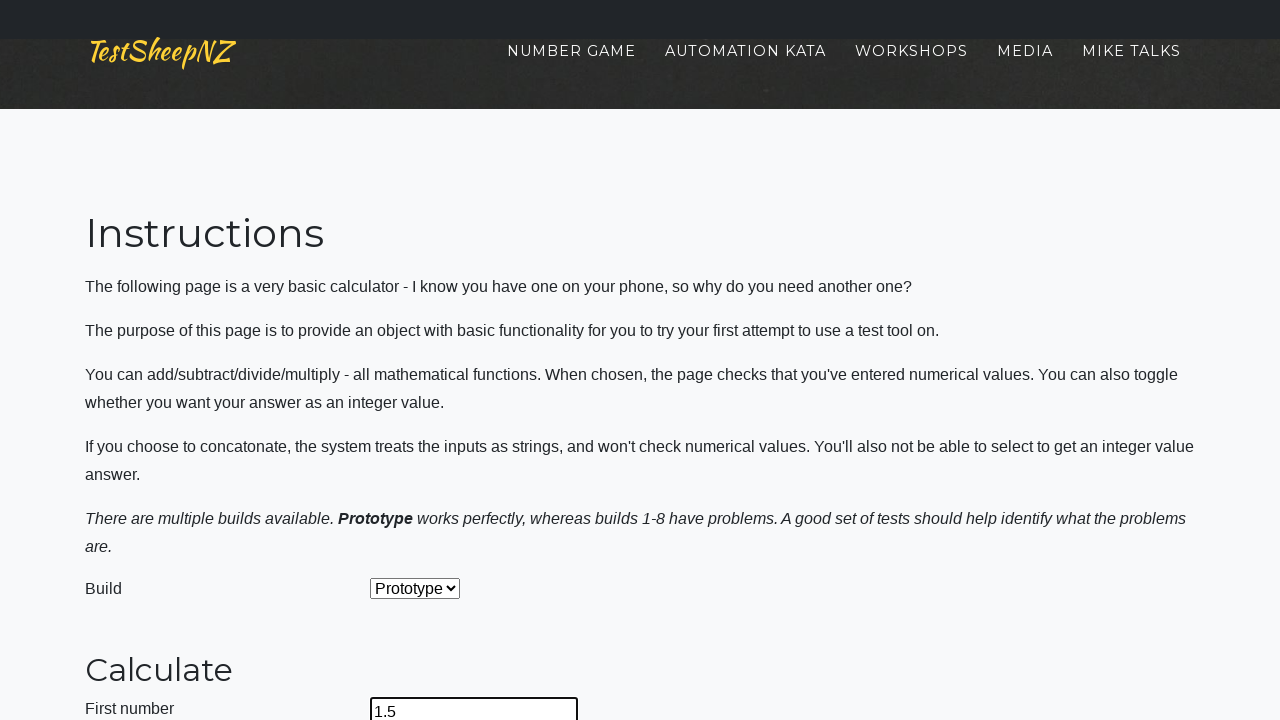

Filled second number field with 1.5 on #number2Field
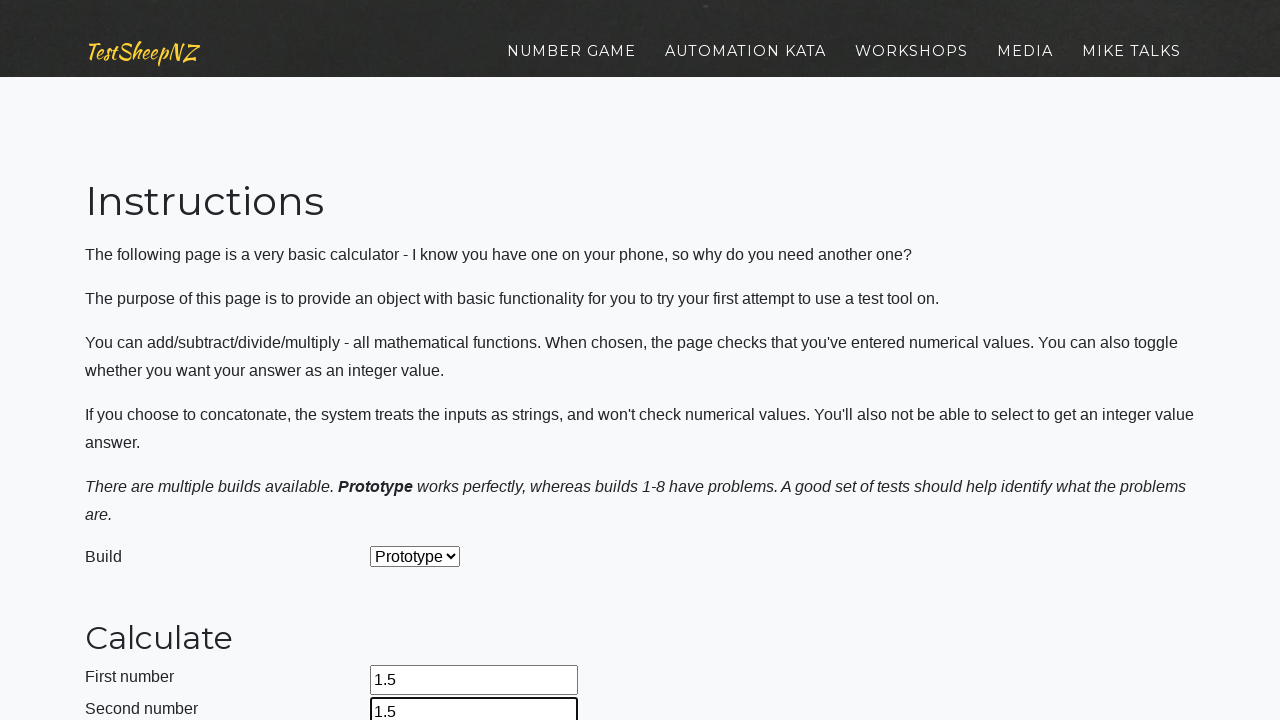

Selected multiplication operation (option 2) on #selectOperationDropdown
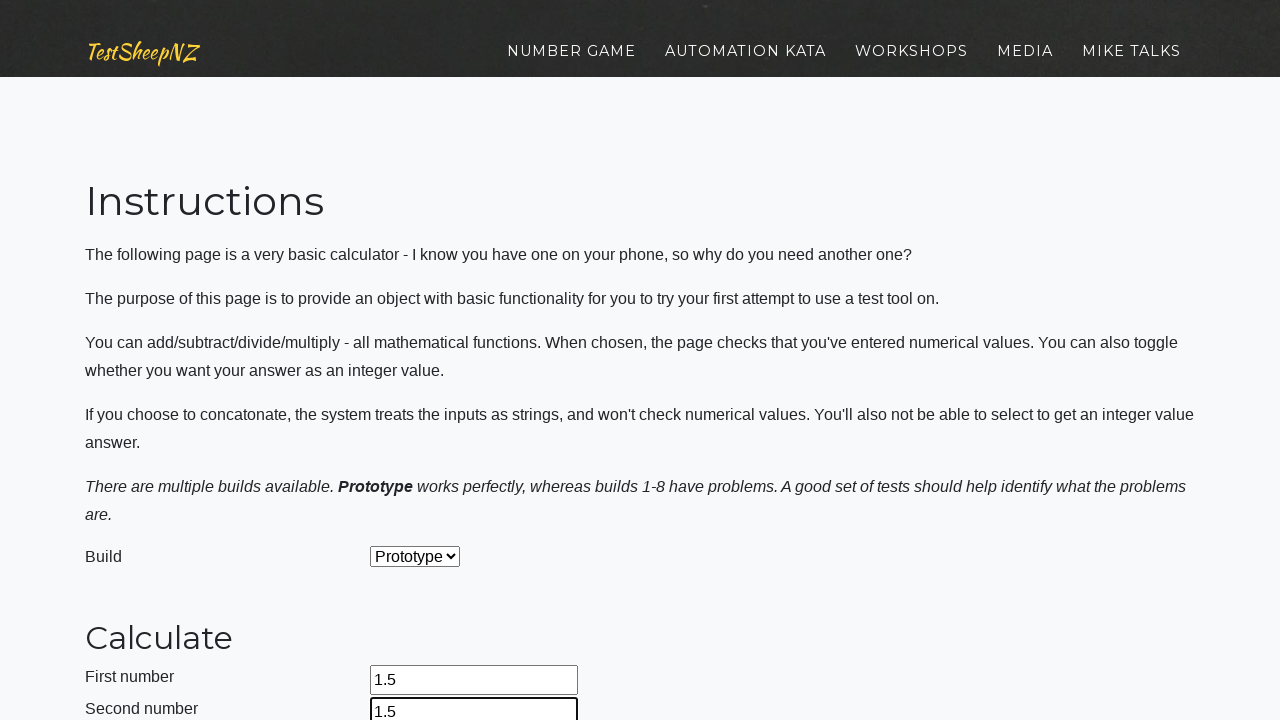

Enabled integer-only mode at (376, 428) on #integerSelect
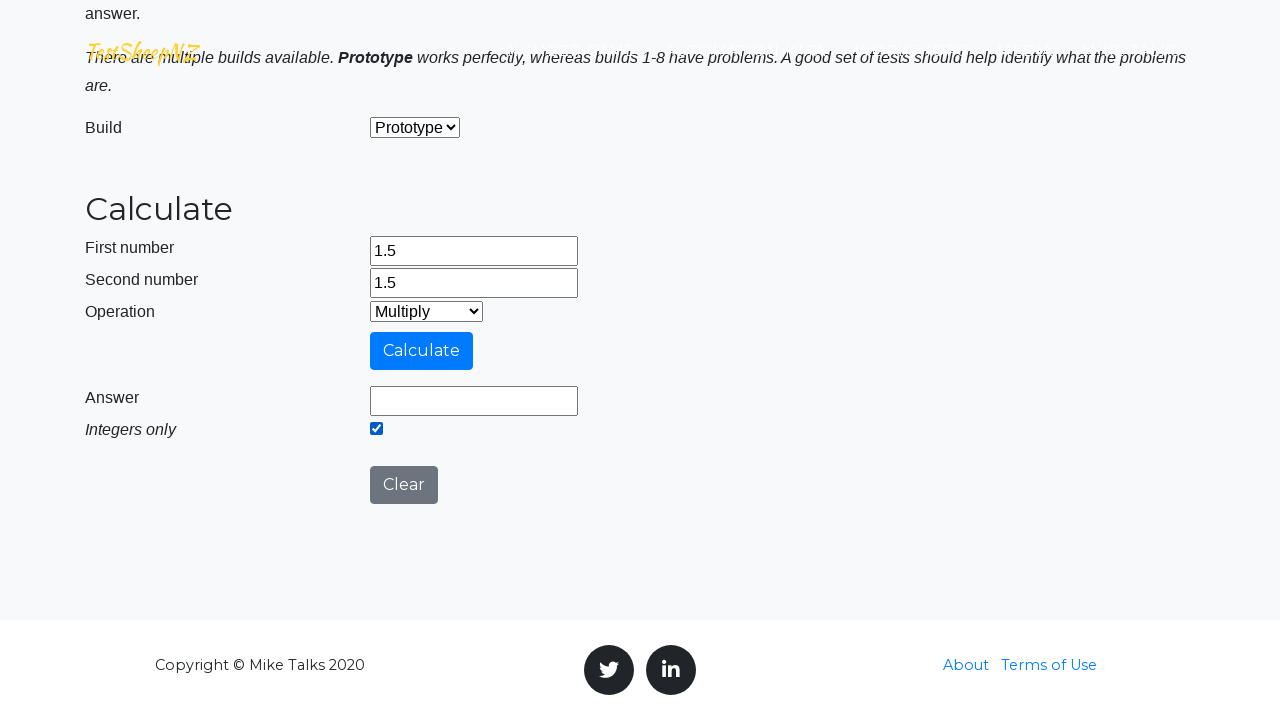

Clicked calculate button to perform multiplication at (422, 351) on #calculateButton
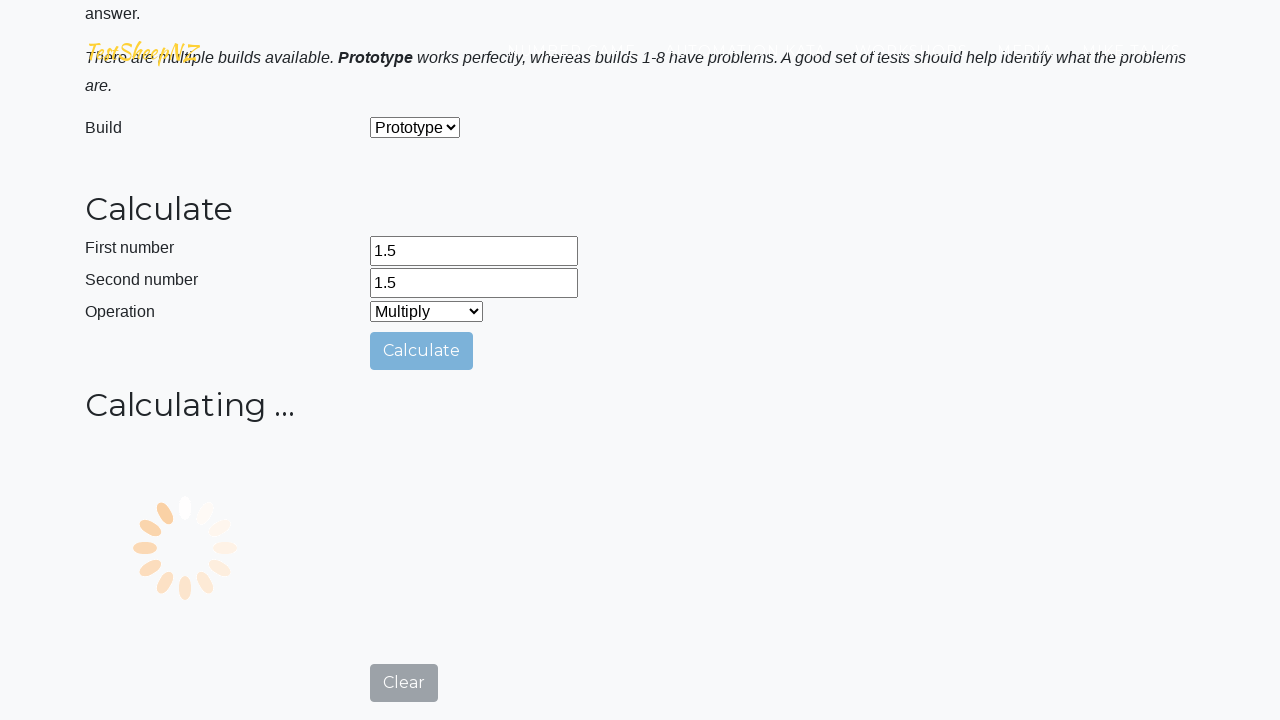

Verified answer field is present and loaded
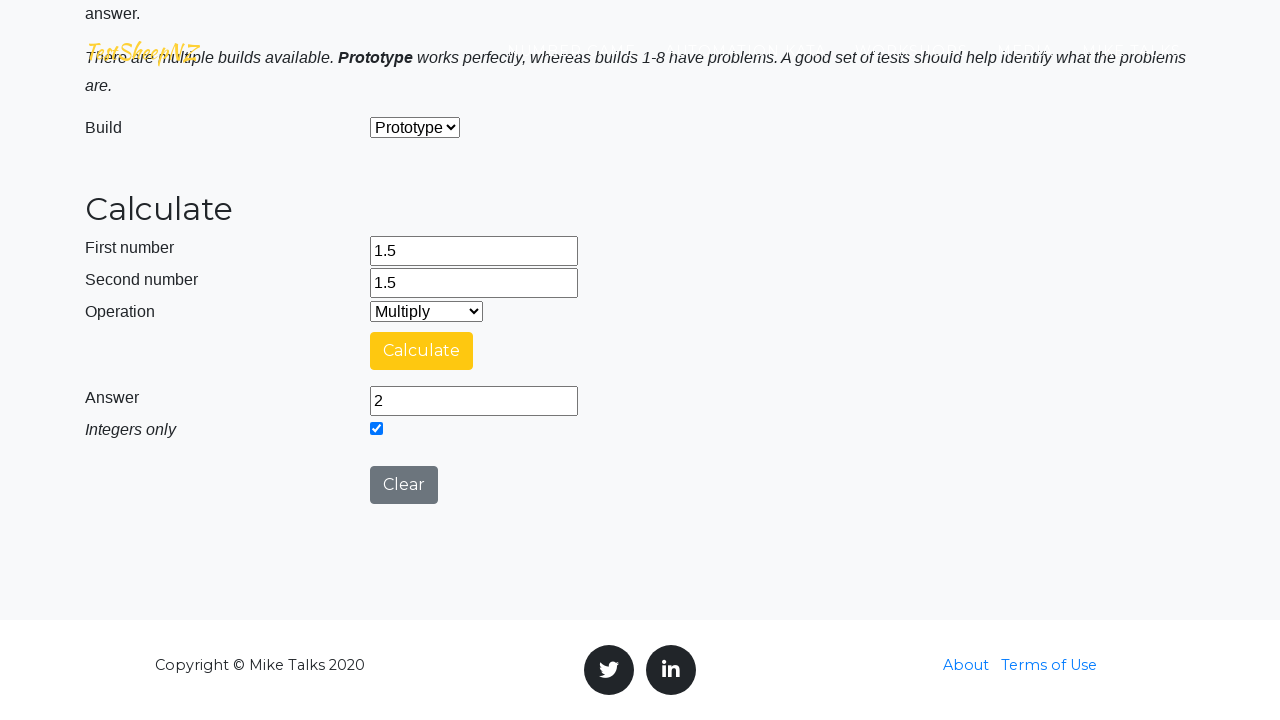

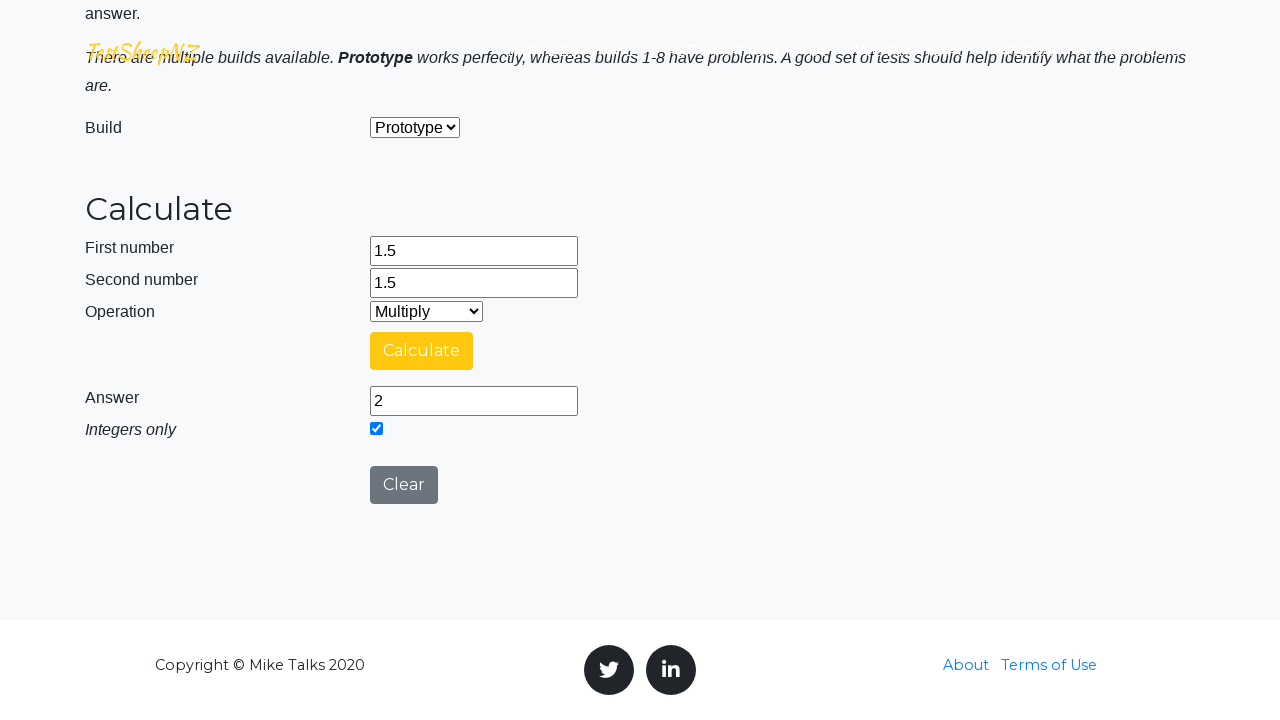